Tests right-click functionality by right-clicking a button and verifying the message appears

Starting URL: https://demoqa.com/buttons

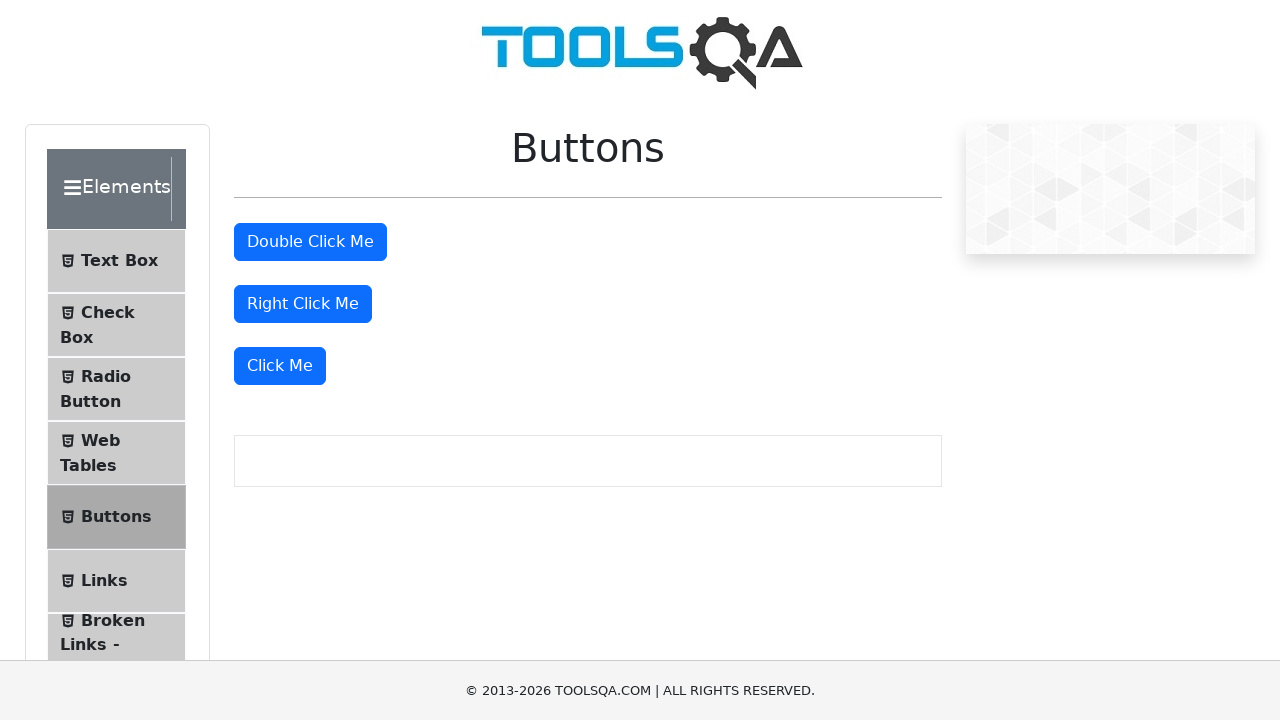

Right-clicked the right-click button at (303, 304) on #rightClickBtn
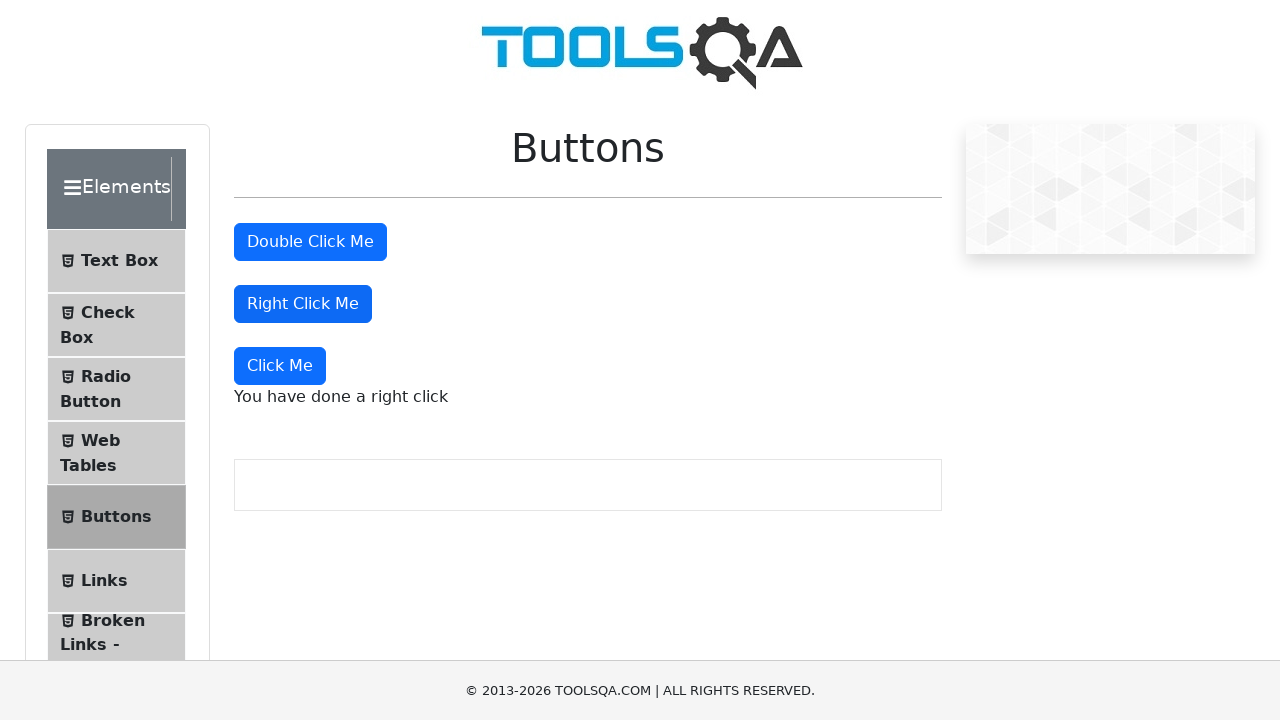

Right-click message appeared on page
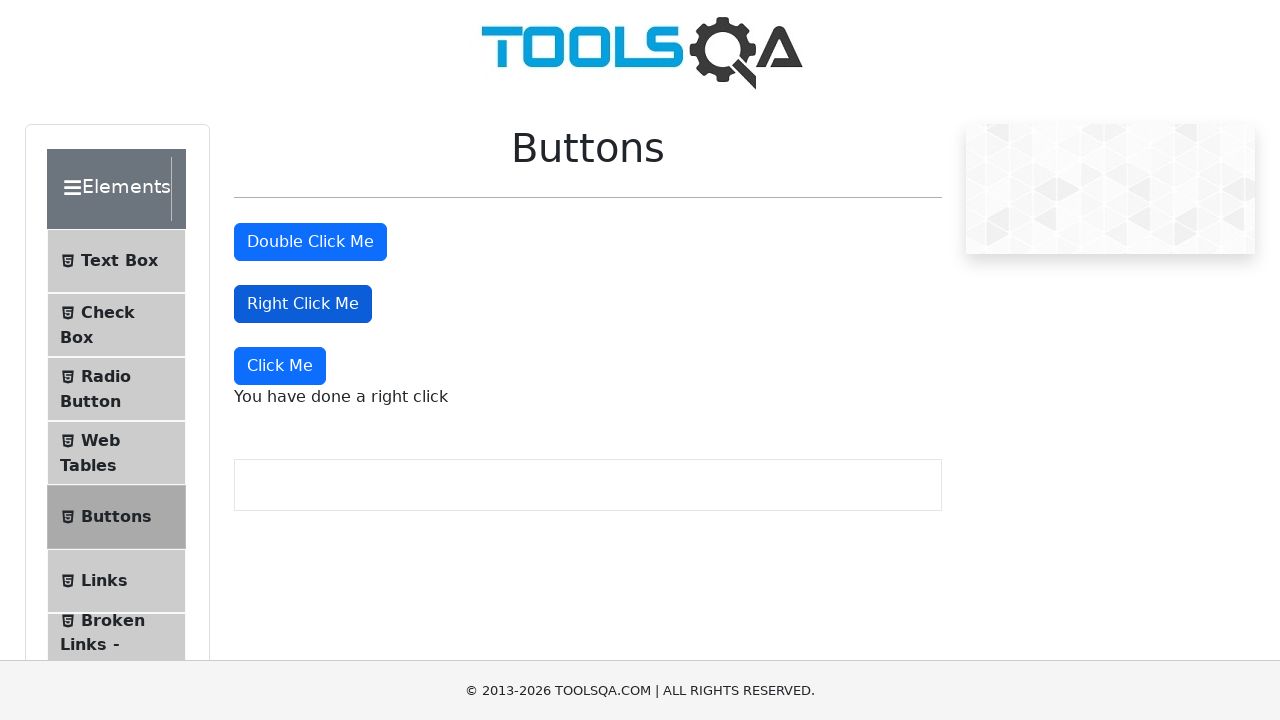

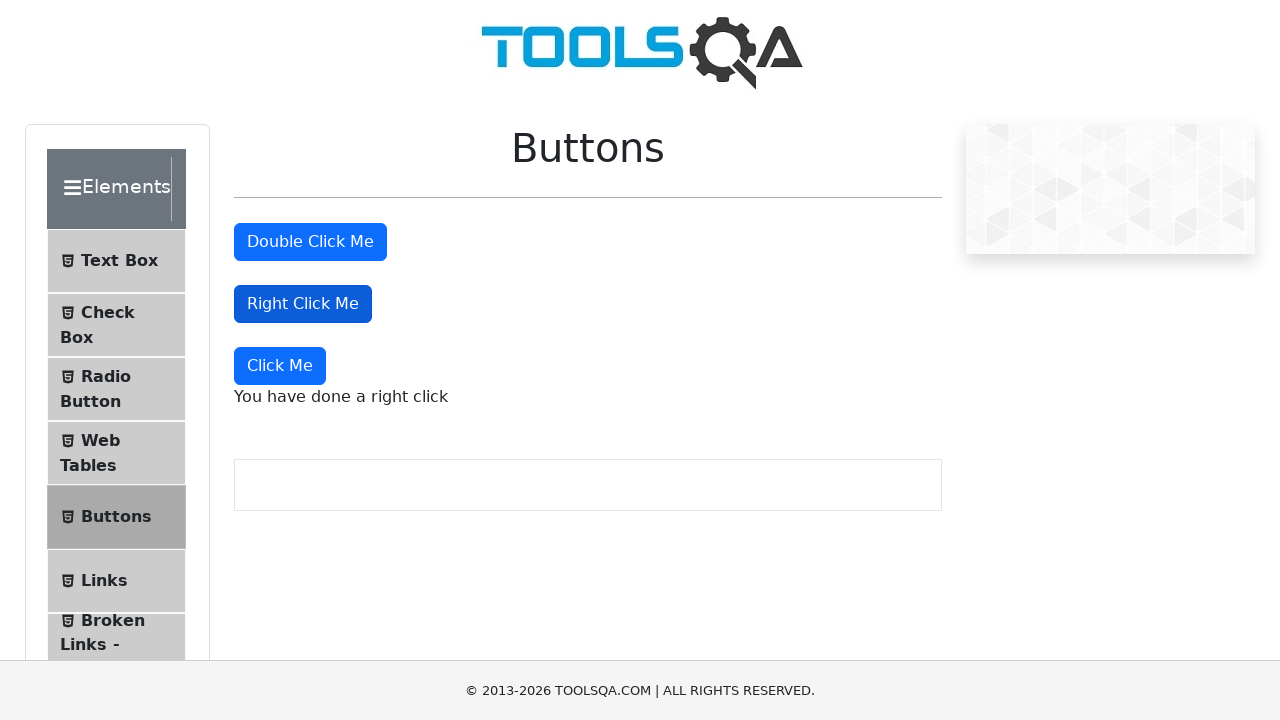